Tests finding and filling a text input field using custom XPath with multiple conditions

Starting URL: https://testautomationpractice.blogspot.com/

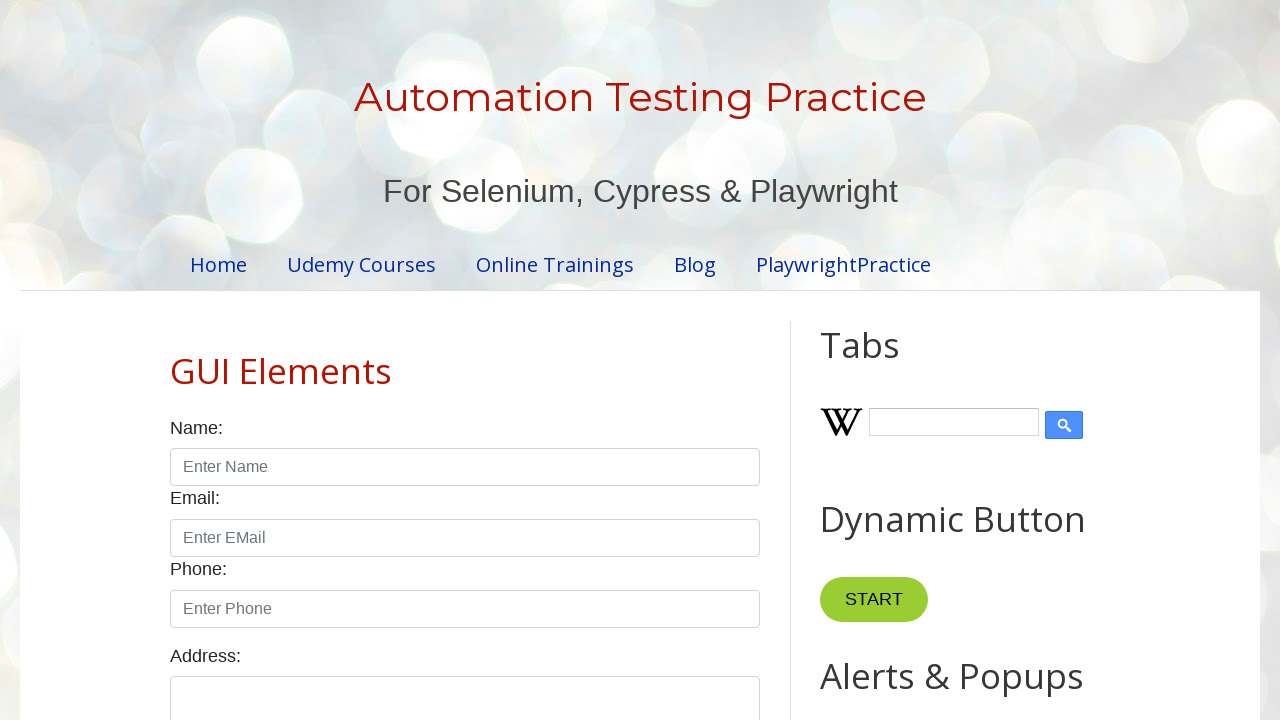

Filled text input field with custom XPath (type contains 'text' and id equals 'field2') with value 'jorgeeerrl' on //*[contains(@type, "text") and @id = "field2"]
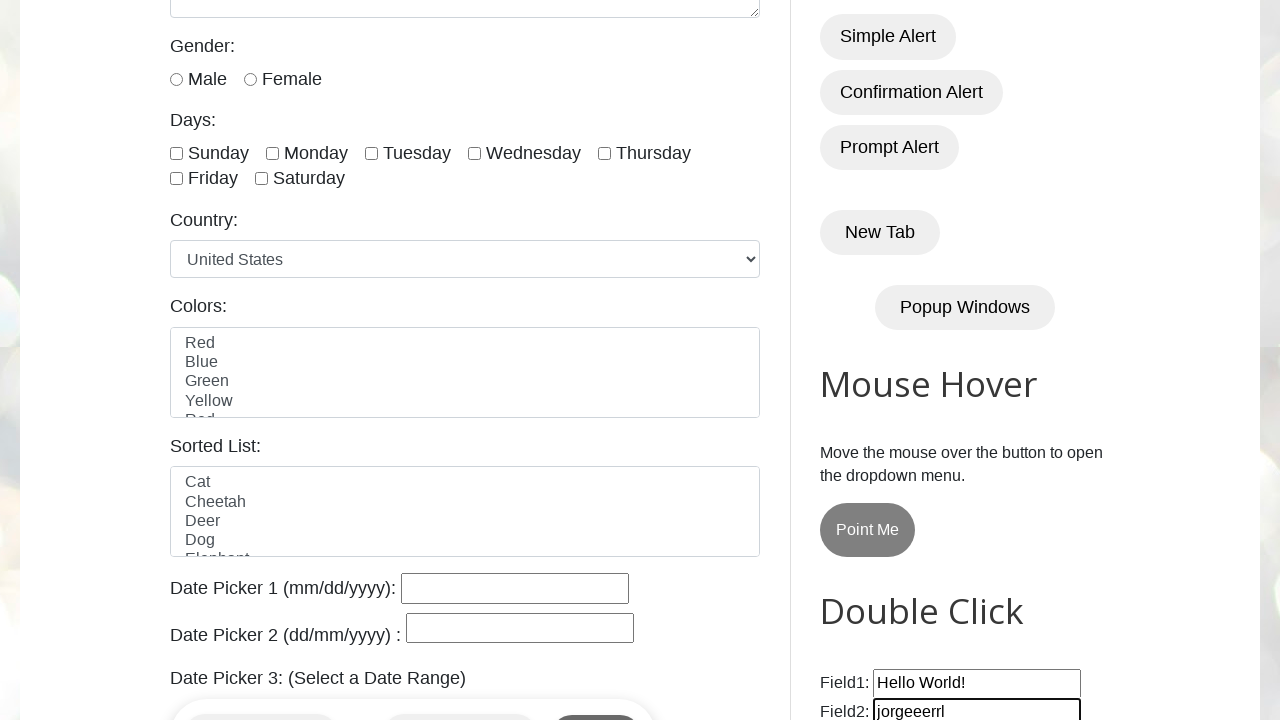

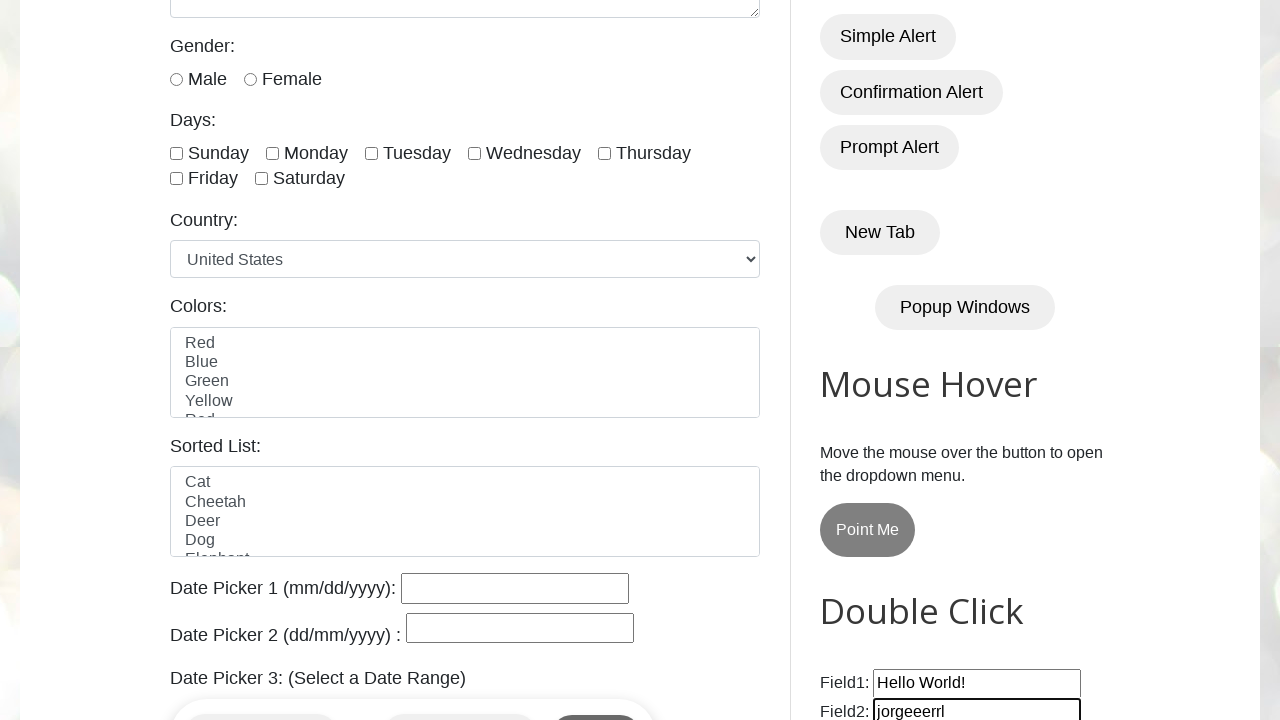